Tests the text box form on DemoQA by filling in user name, email, current address, and permanent address fields, then submitting the form.

Starting URL: https://demoqa.com/text-box

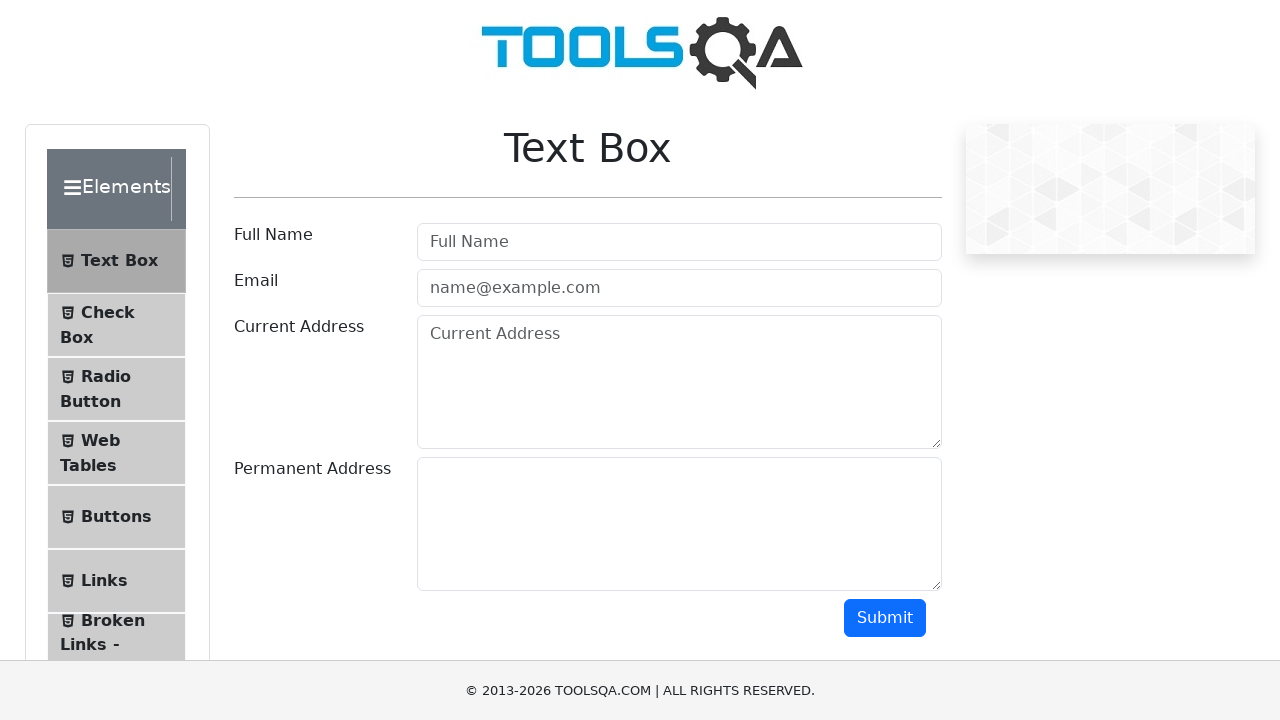

Filled user name field with 'JuaraCoding' on #userName
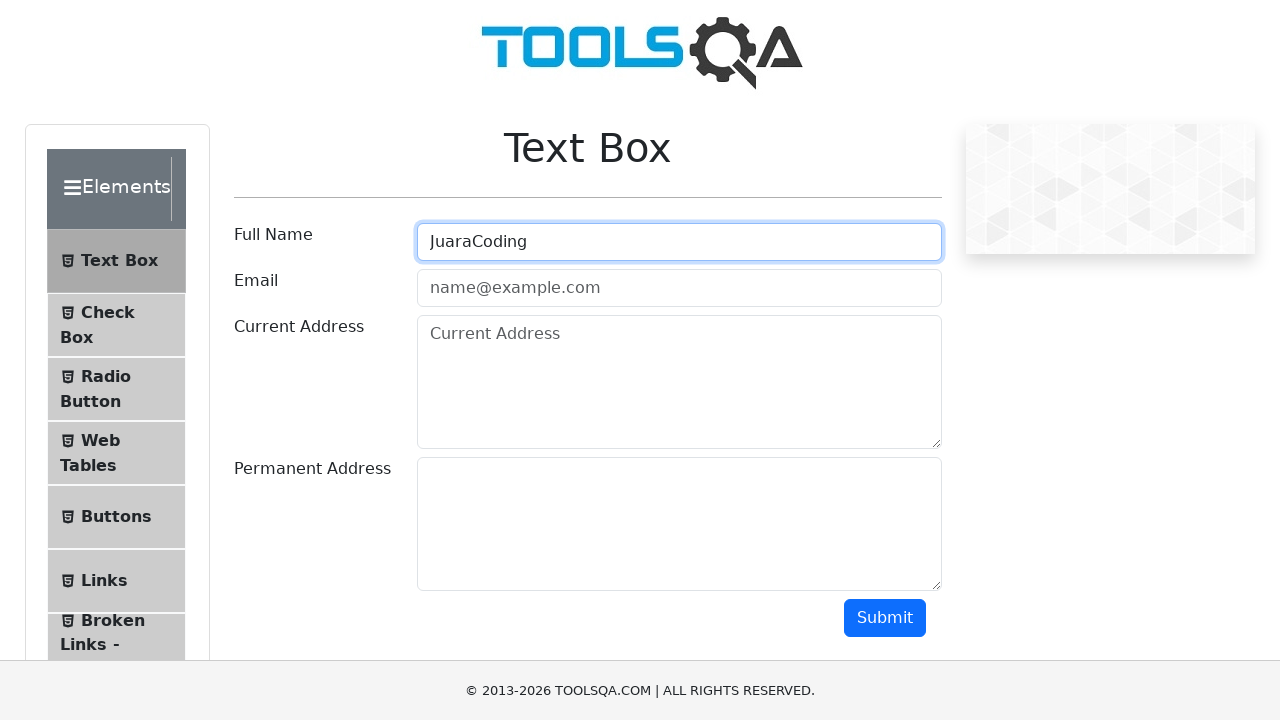

Filled email field with 'info@JuaraCoding.com' on #userEmail
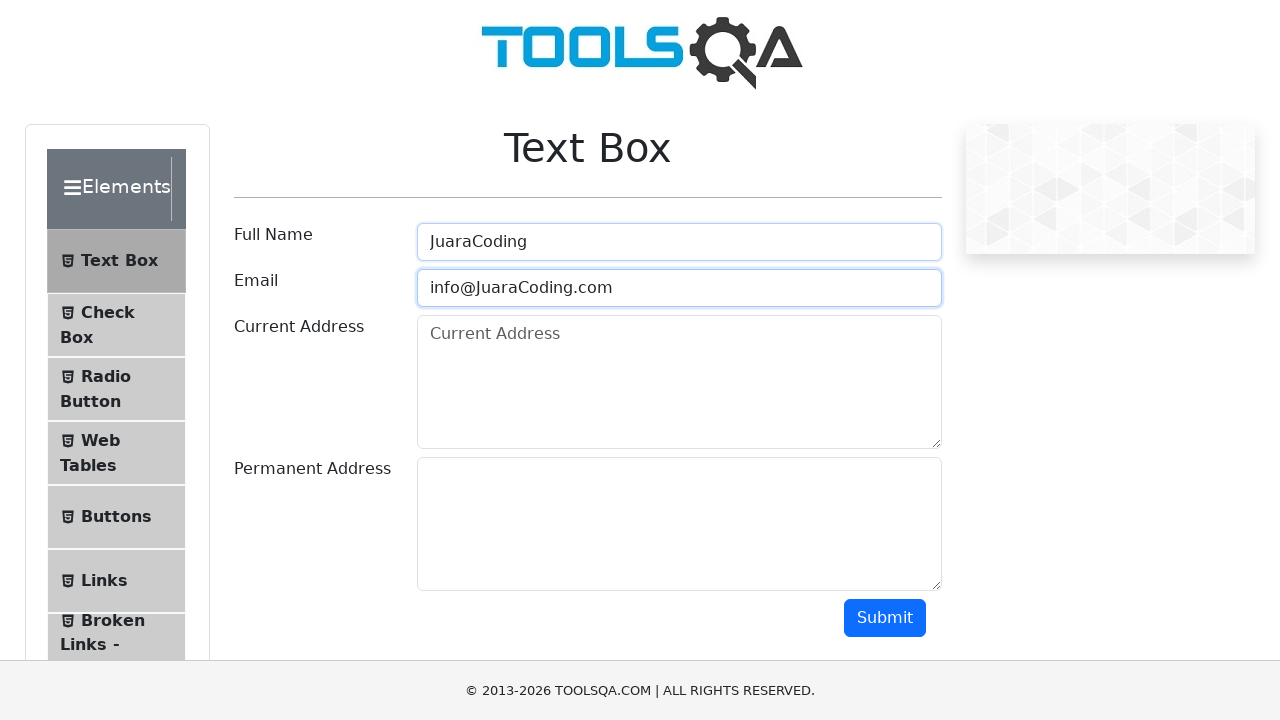

Filled current address field with 'Jakarta' on #currentAddress
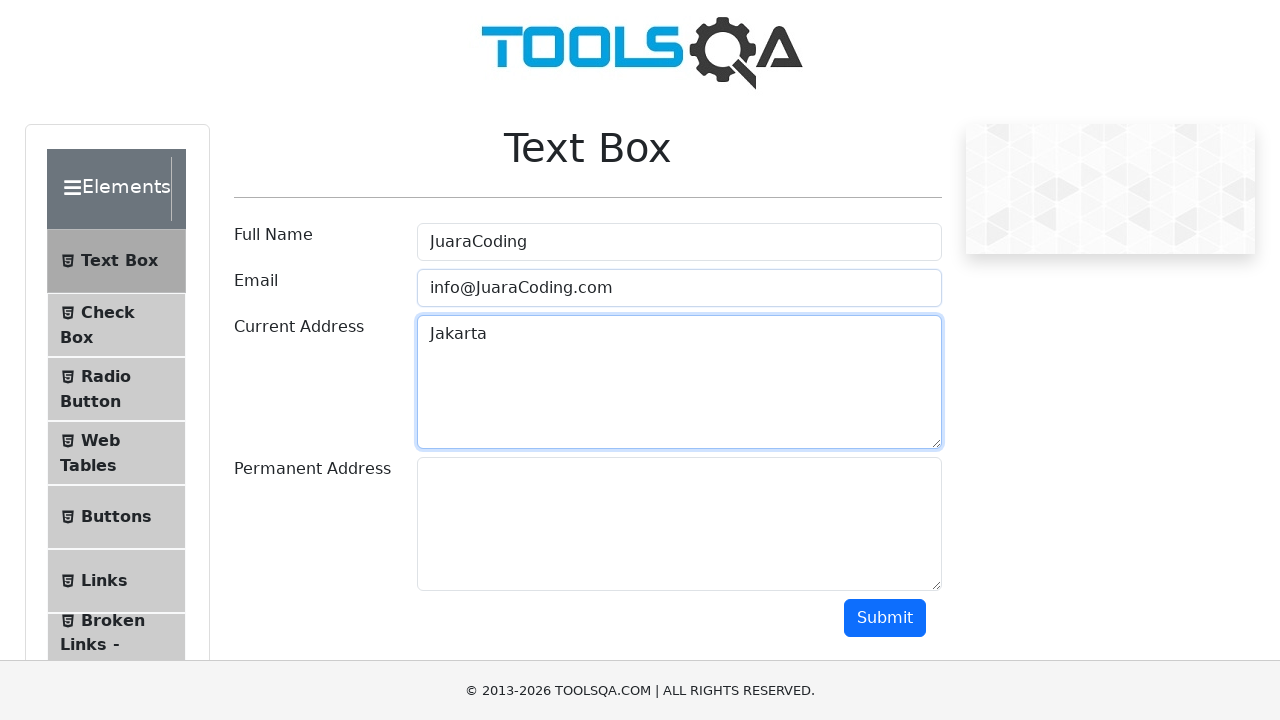

Filled permanent address field with 'Jakarta' on #permanentAddress
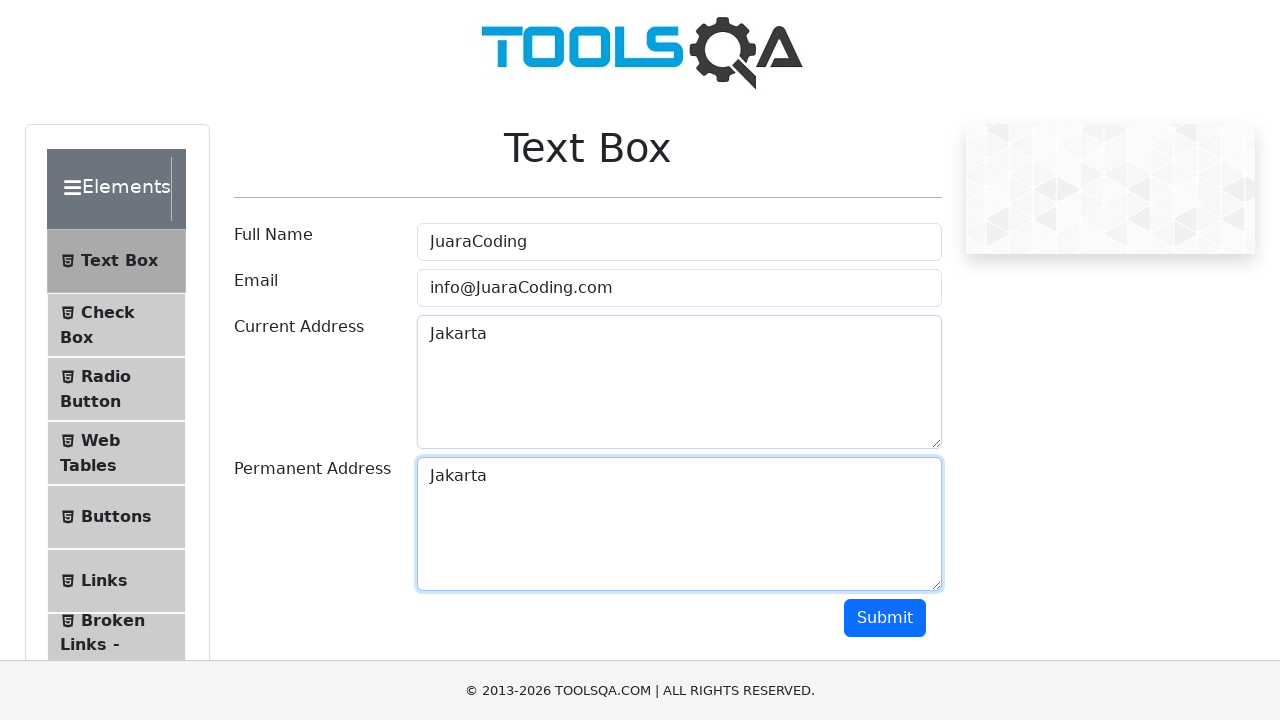

Scrolled down 500px to reveal submit button
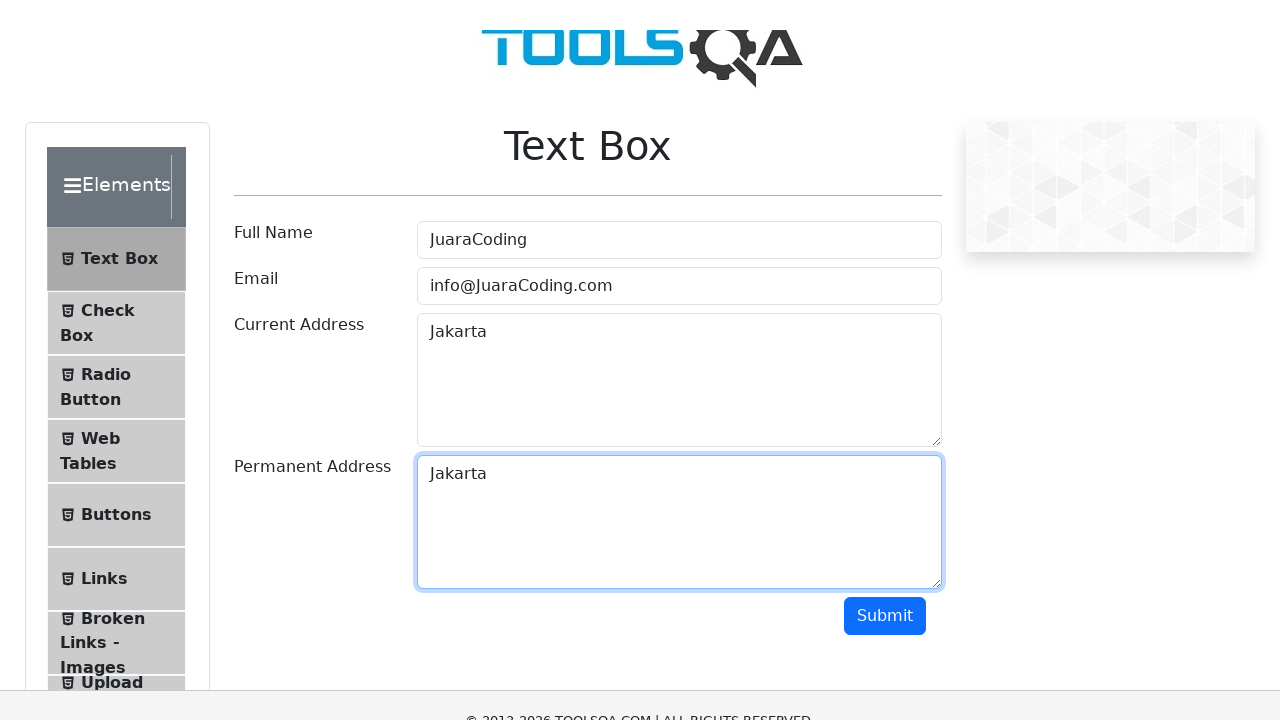

Clicked submit button to submit the form at (885, 118) on #submit
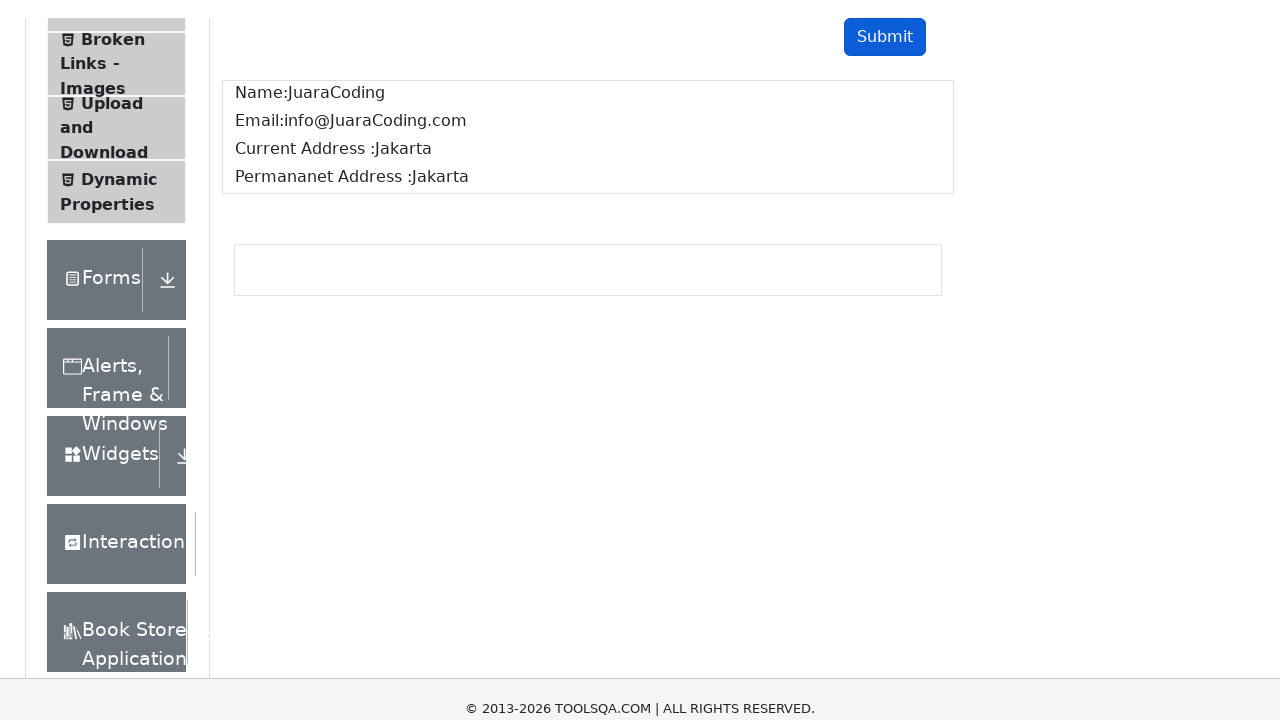

Output section appeared with submitted form data
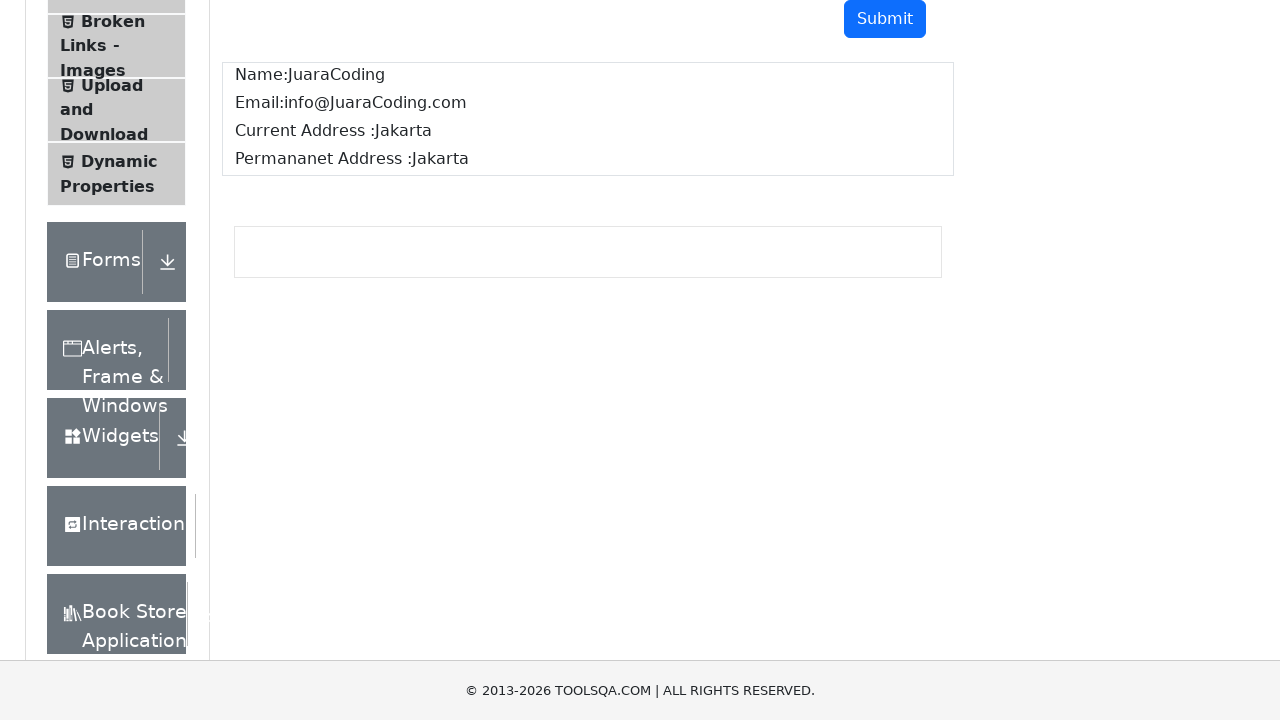

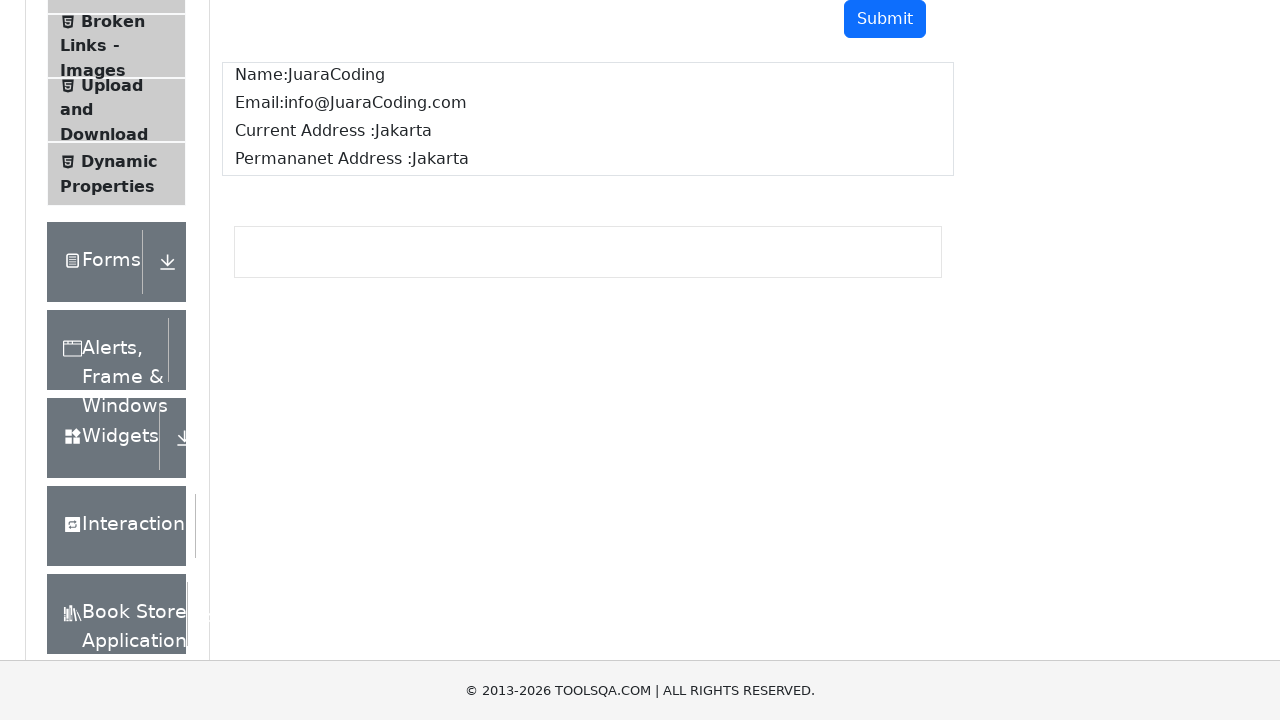